Tests handling of different browser dialog types (alert, confirm, prompt) on a training website by setting up dialog handlers and triggering each dialog type via button clicks.

Starting URL: https://techglobal-training.com/frontend

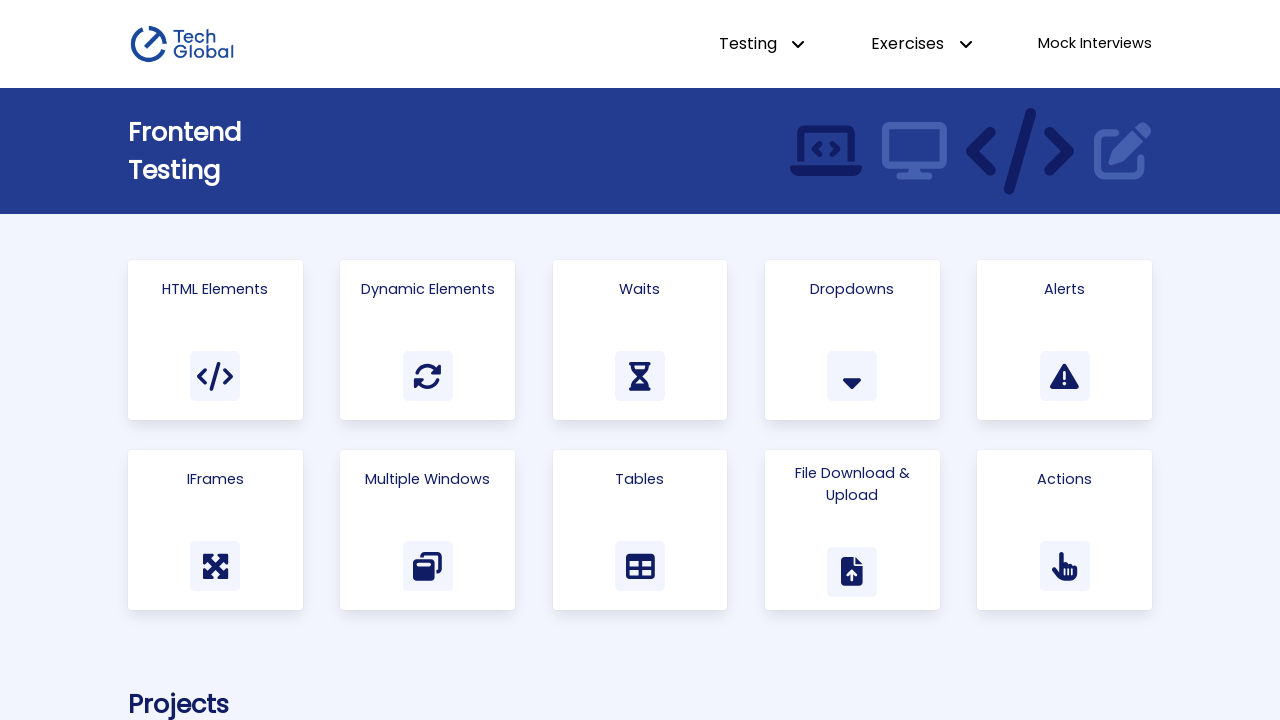

Set up dialog handler for alert, confirm, and prompt dialogs
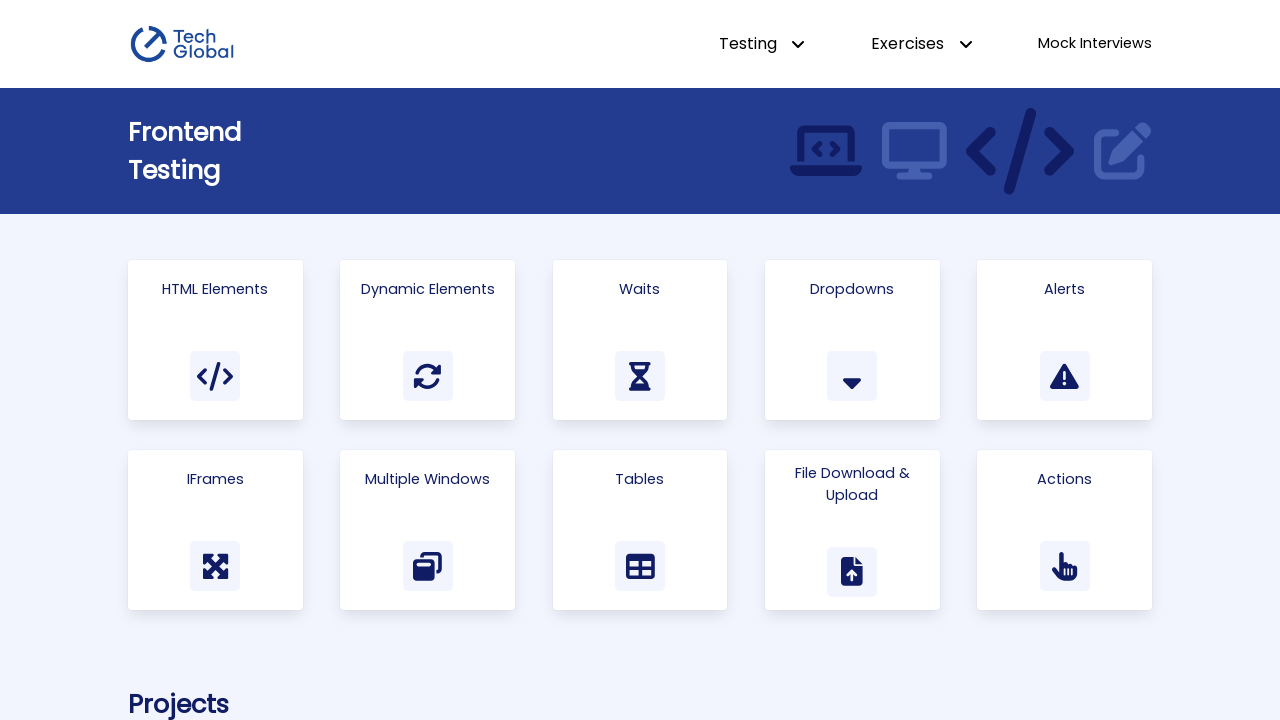

Clicked 'Alerts' link to navigate to alerts page at (1065, 340) on a:has-text('Alerts')
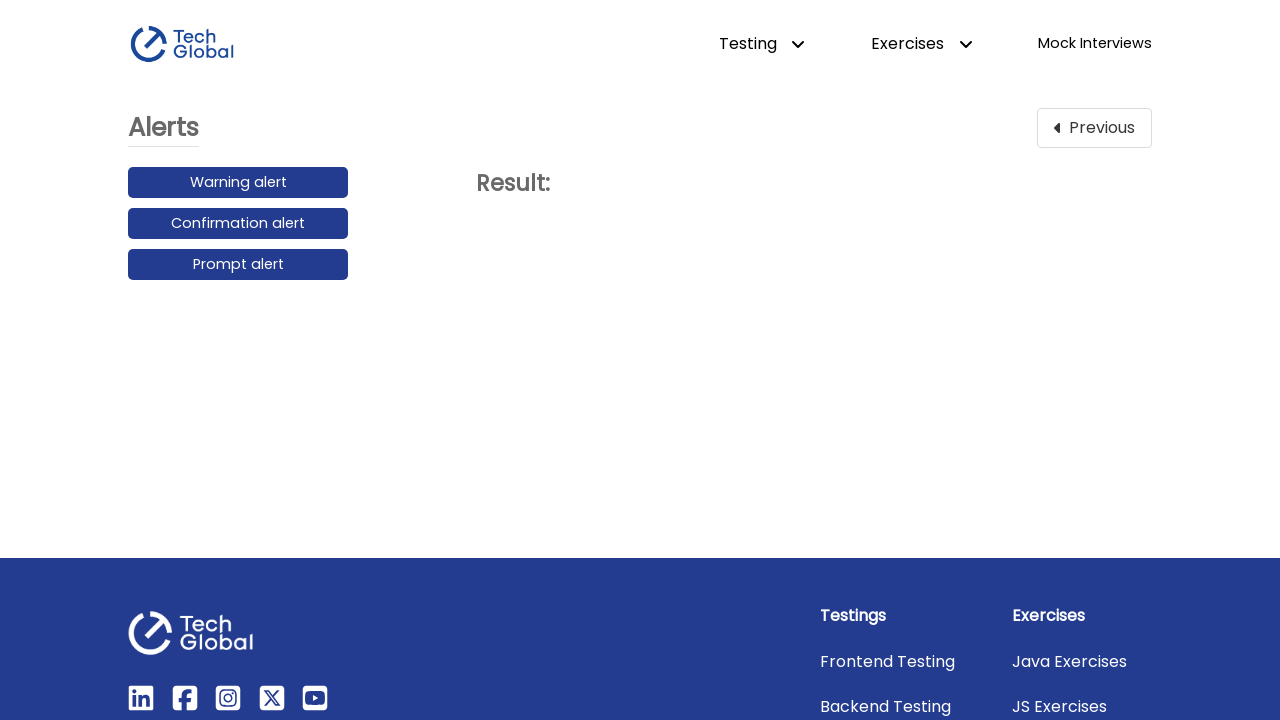

Waited for alerts page to load
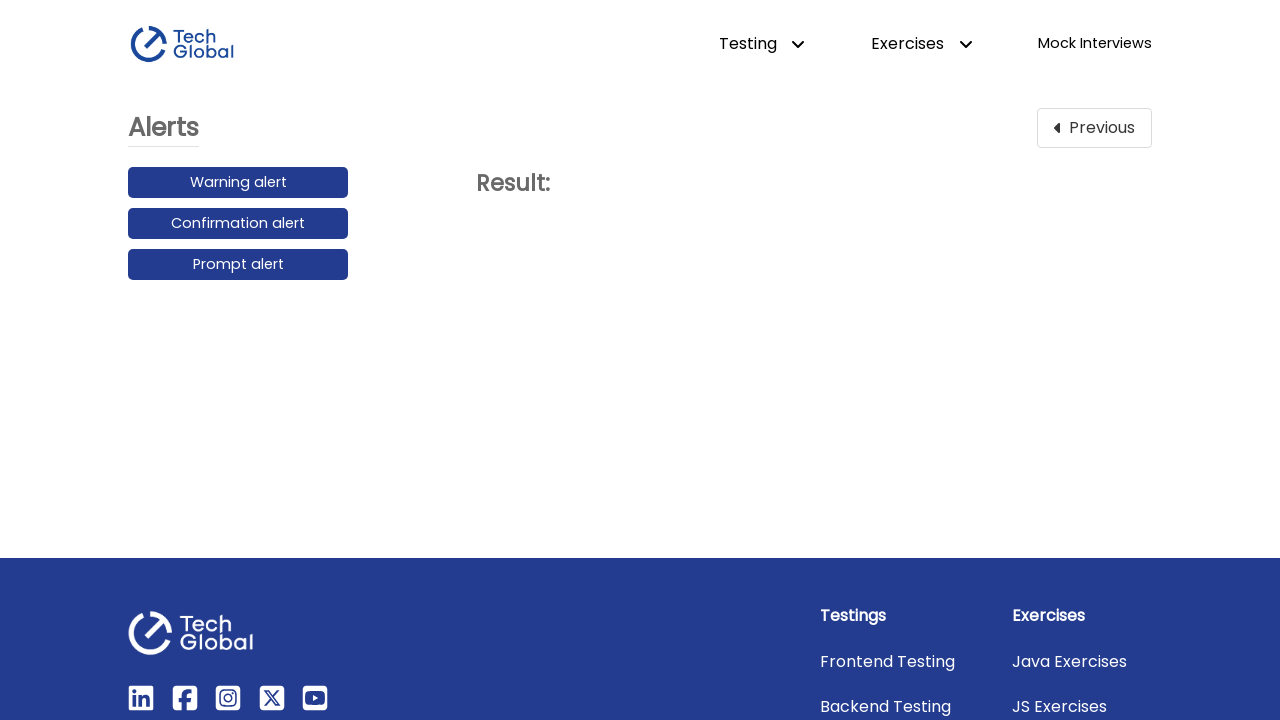

Clicked 'Warning Alert' button and handled alert dialog at (238, 183) on button:has-text('Warning Alert')
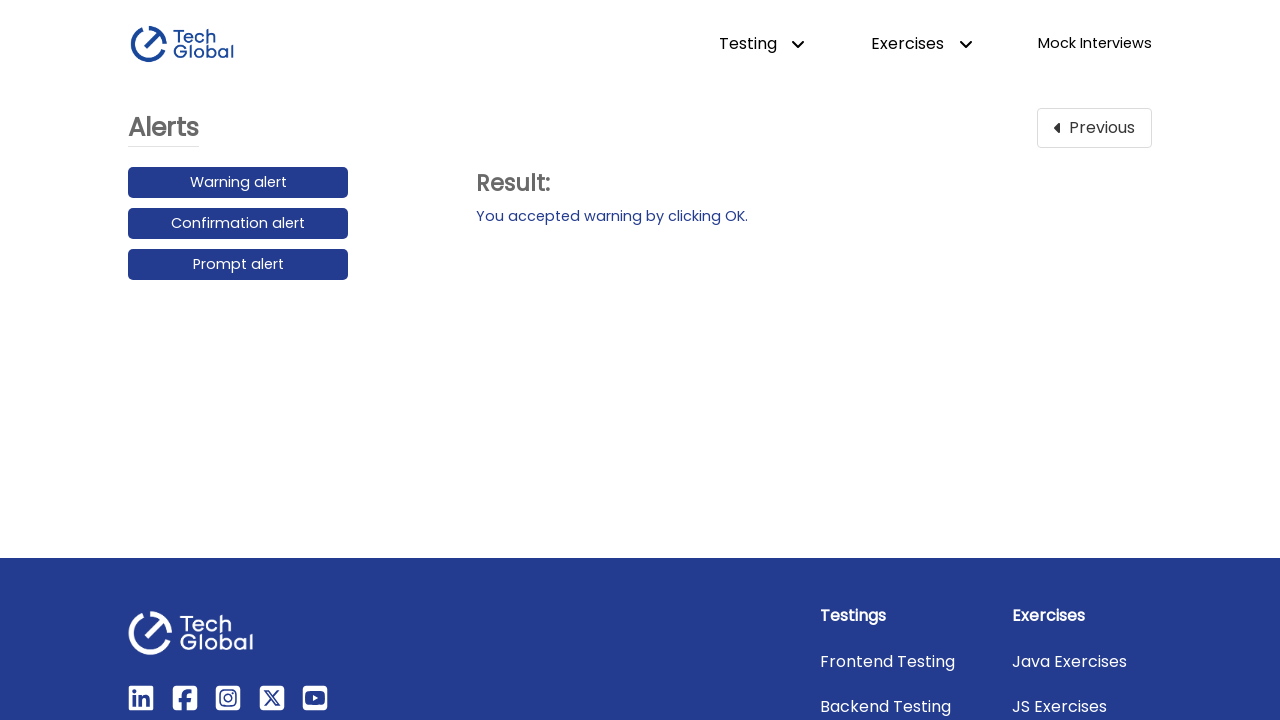

Clicked 'Confirmation Alert' button and handled confirm dialog at (238, 224) on button:has-text('Confirmation Alert')
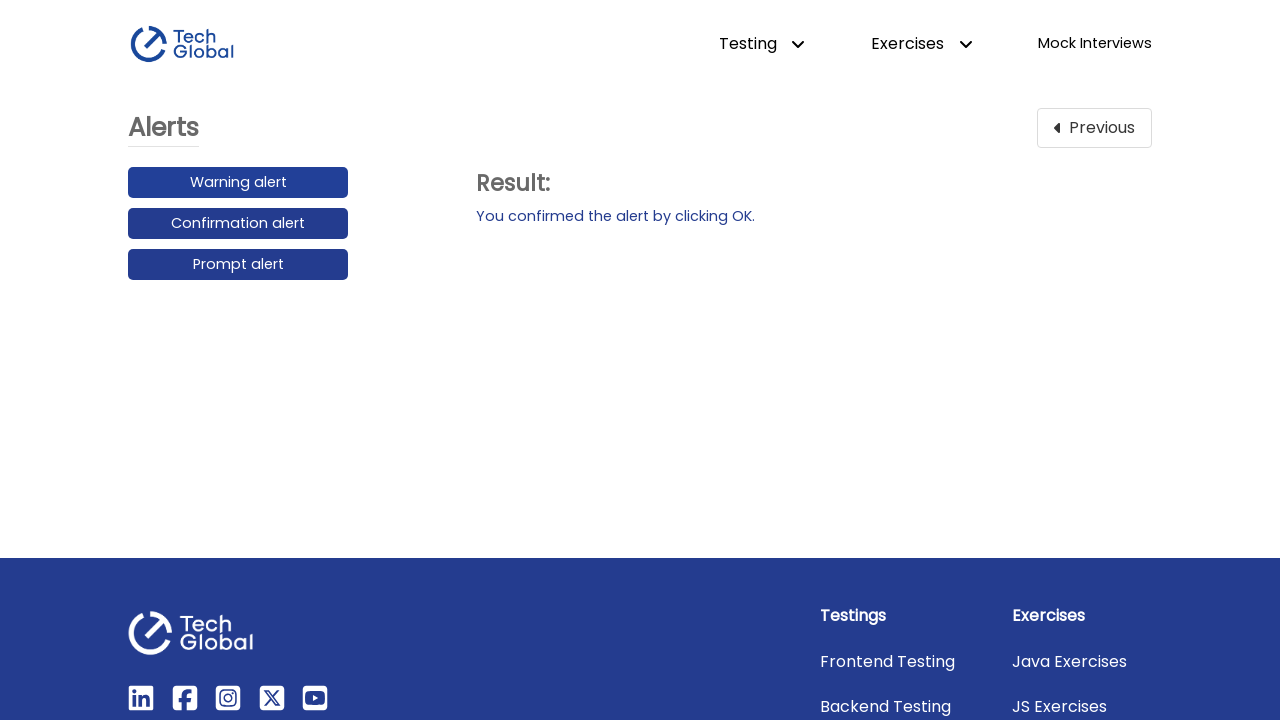

Clicked 'Prompt Alert' button and handled prompt dialog with message 'My message' at (238, 265) on button:has-text('Prompt Alert')
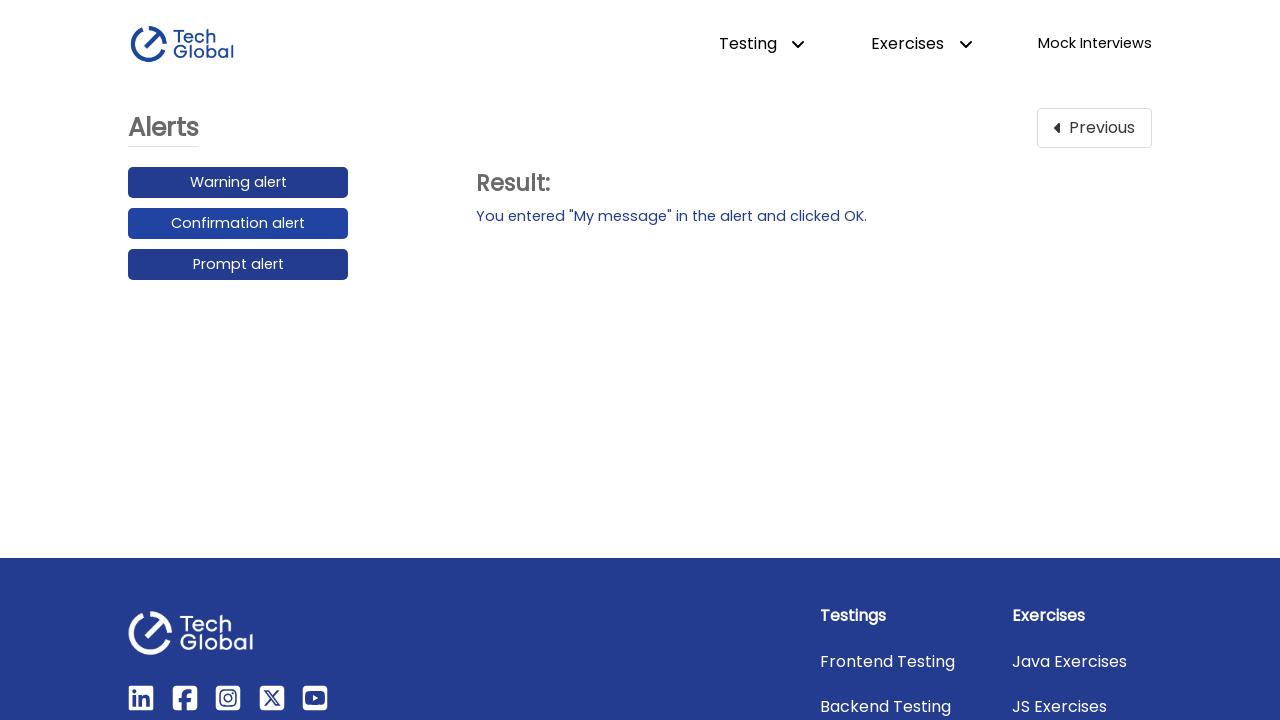

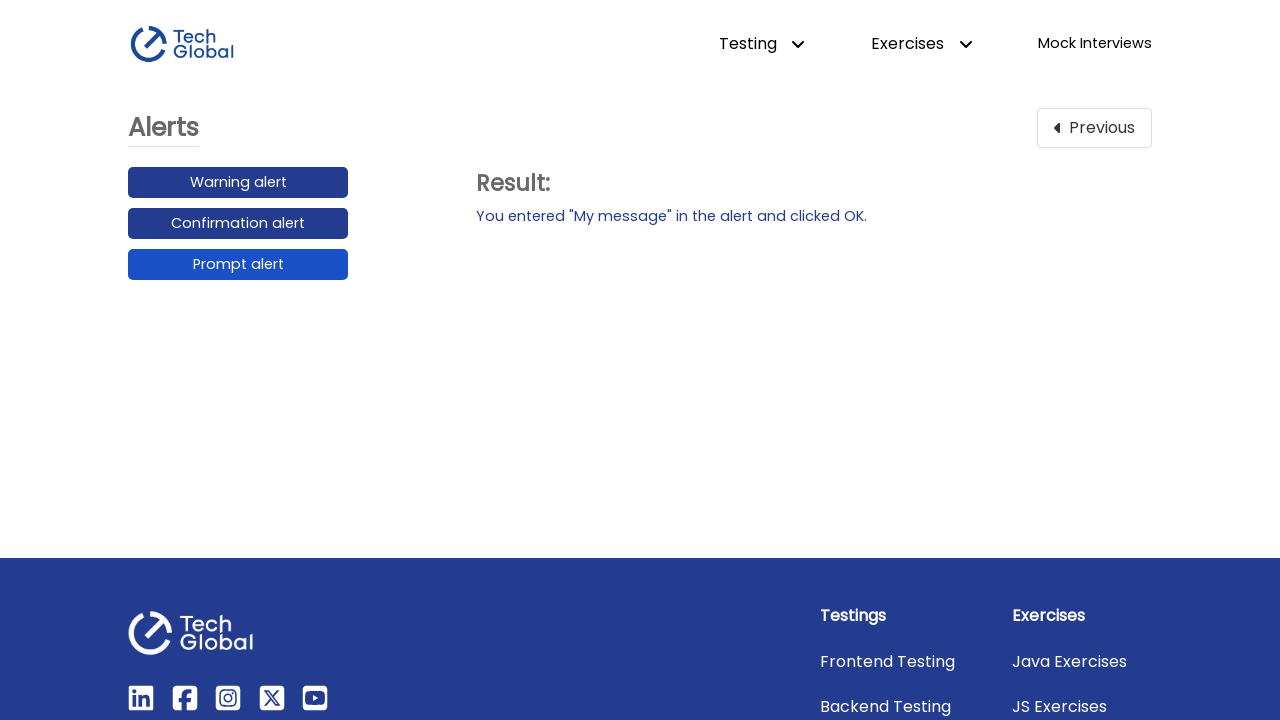